Navigates to the RedBus website to verify it loads successfully

Starting URL: https://www.redbus.in/

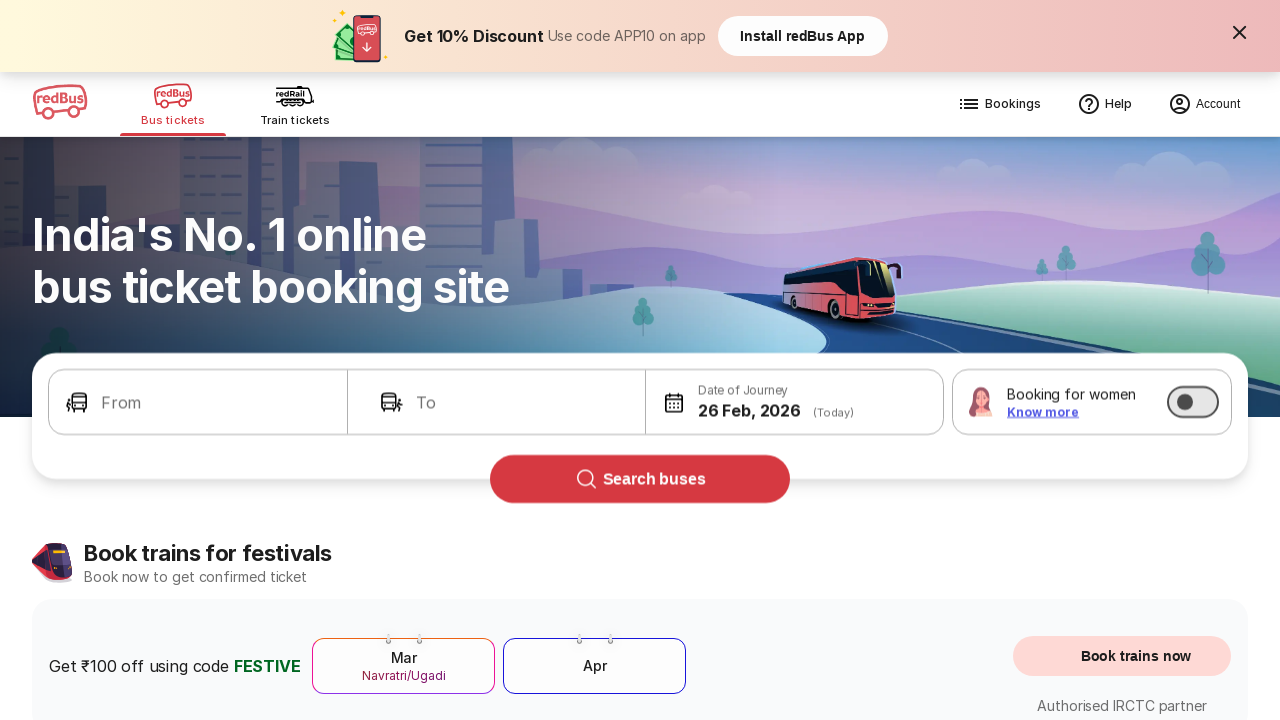

RedBus website loaded successfully at https://www.redbus.in/
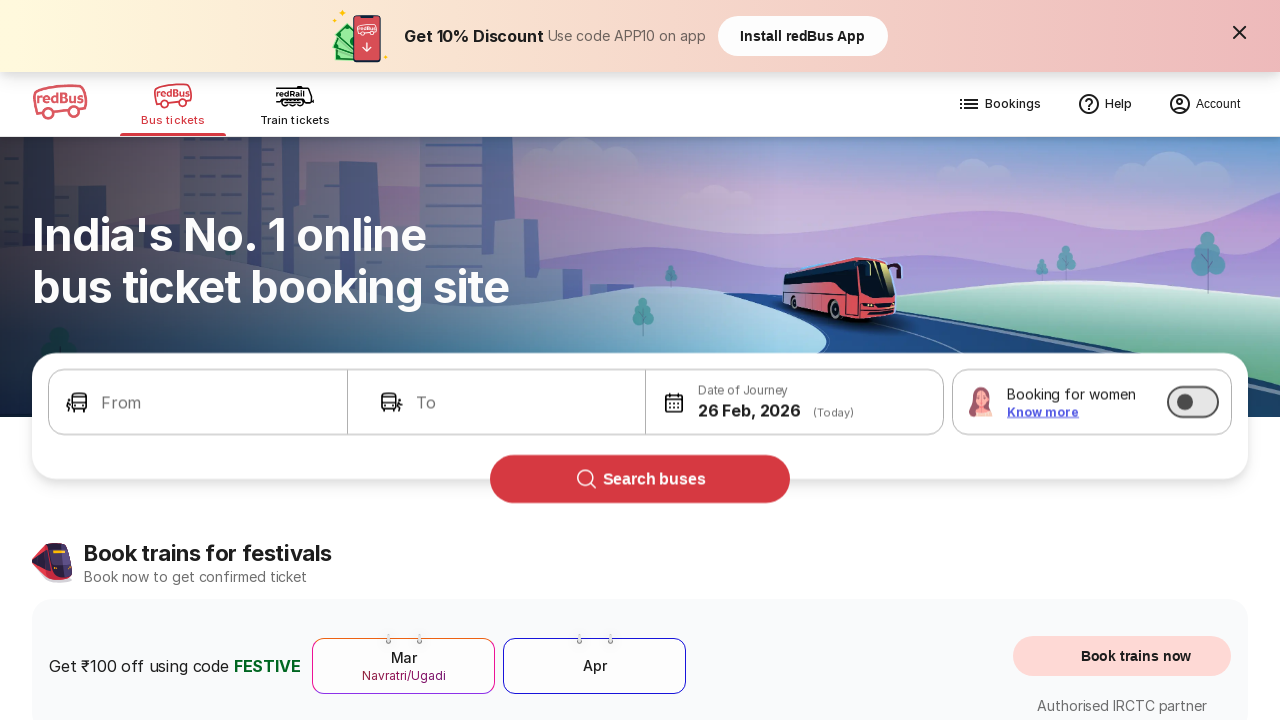

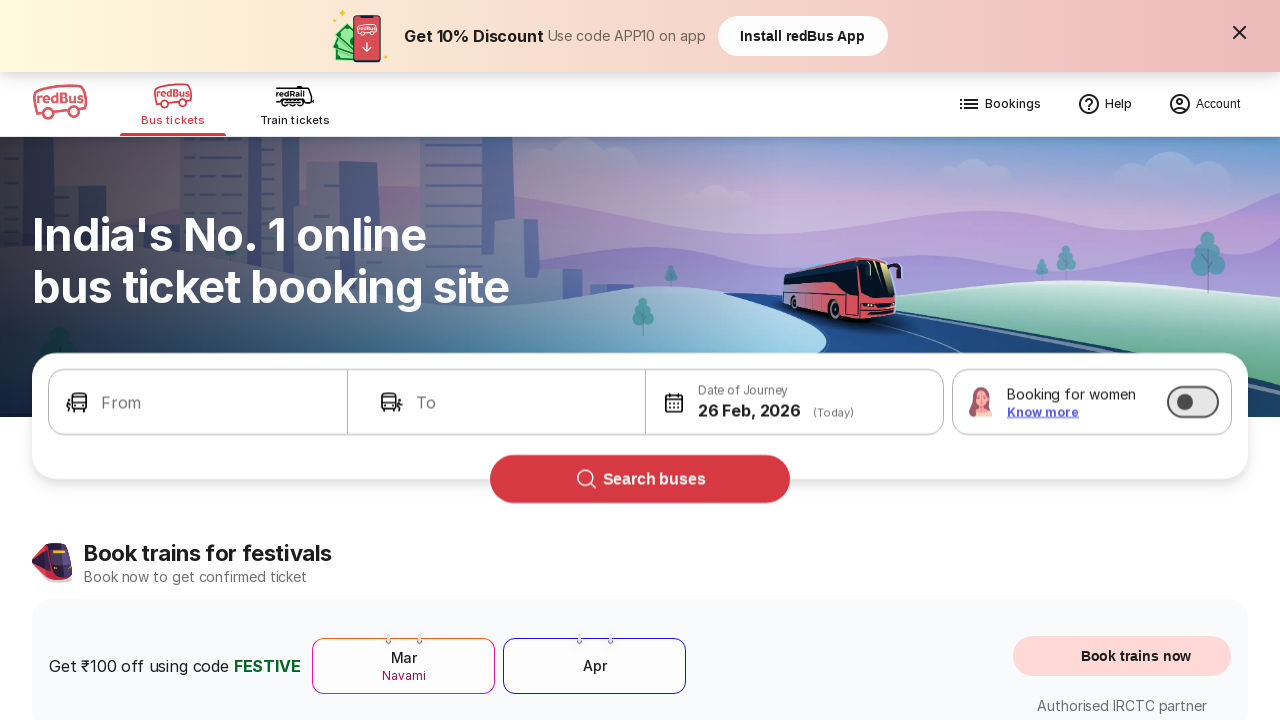